Creates a new task by filling out the assignee, title, and content fields, then clicking the create button.

Starting URL: https://riot-todo-84334.firebaseapp.com/#!/

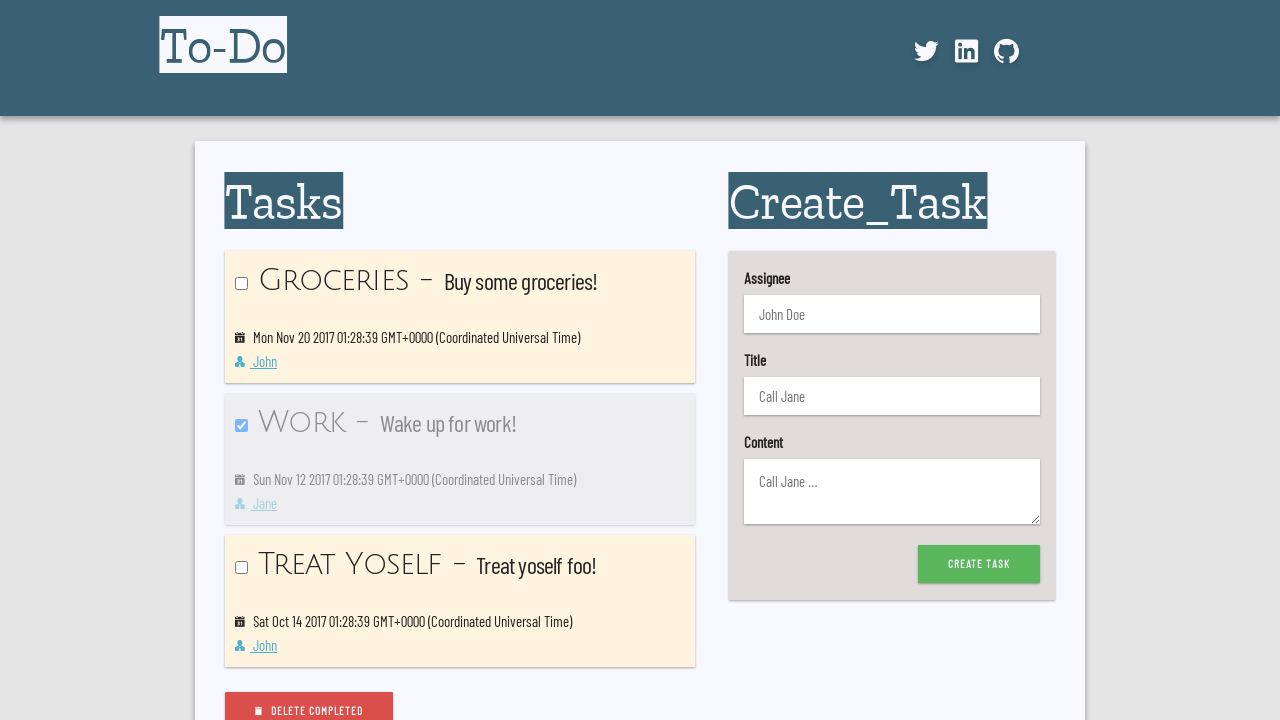

Filled assignee field with 'Marcus' on #taskAssignee
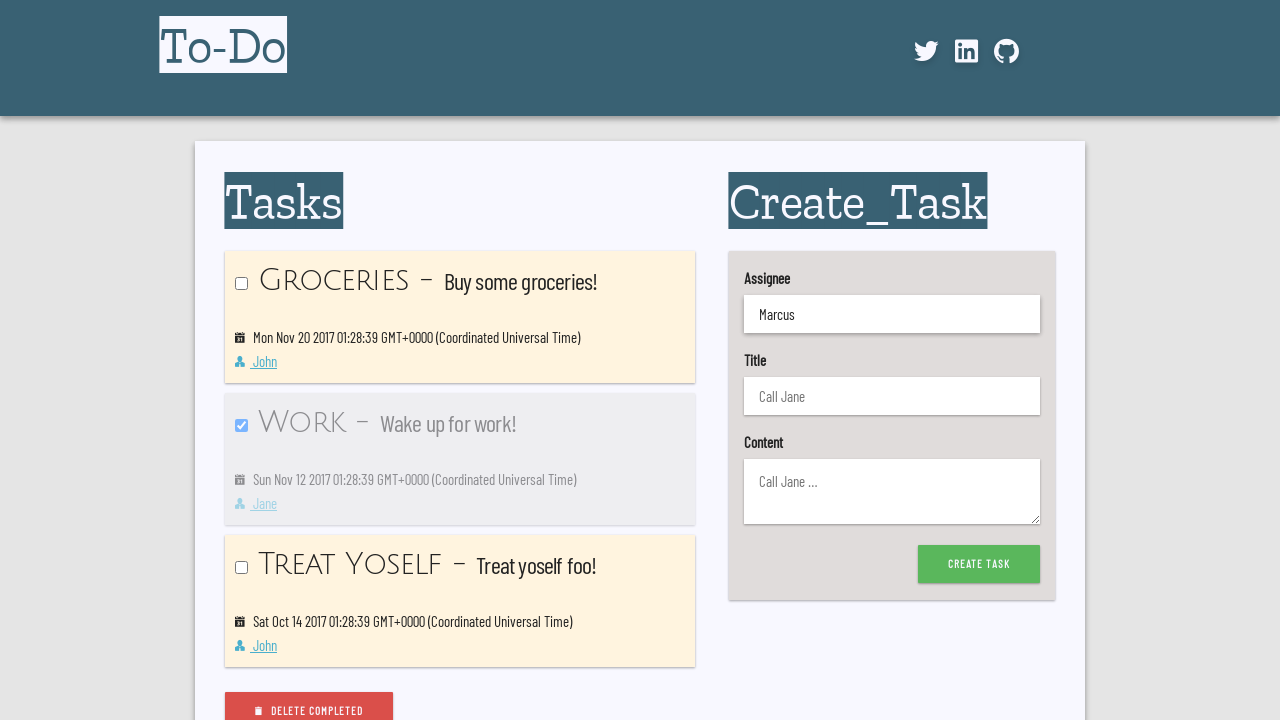

Filled title field with 'Weekend Errands' on #taskTitle
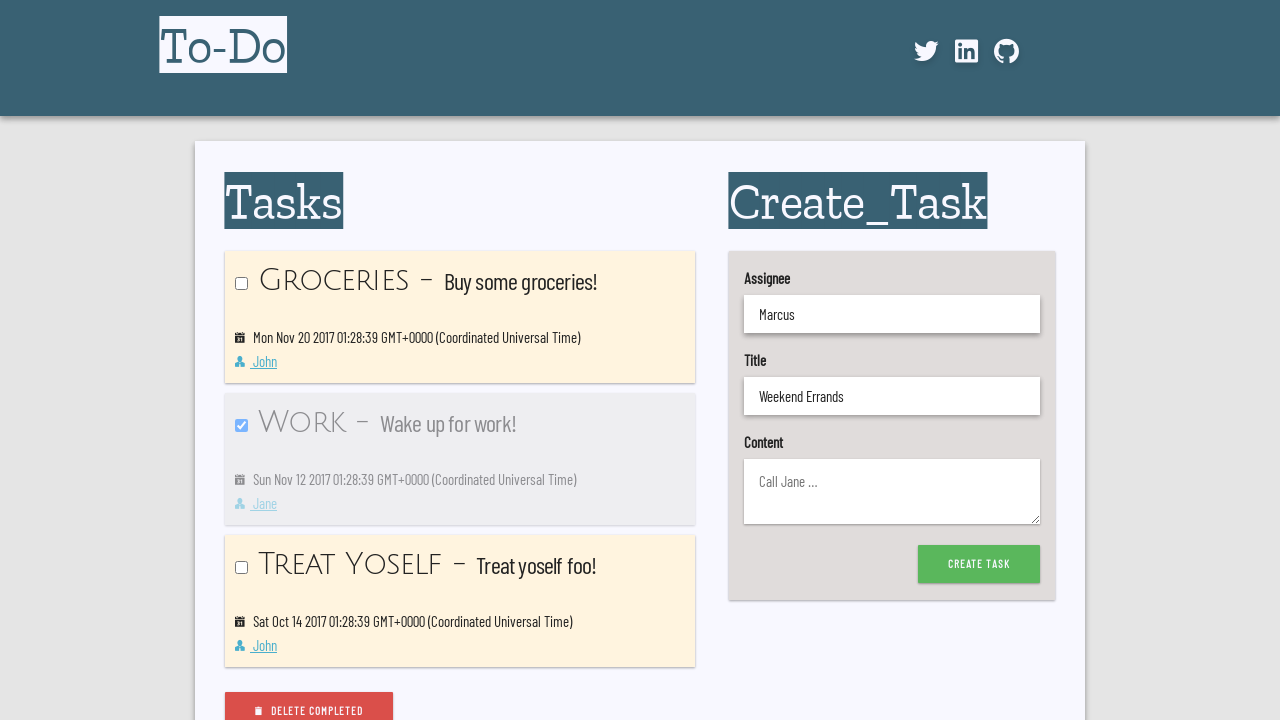

Filled content field with 'Pick up dry cleaning, return library books' on #taskContent
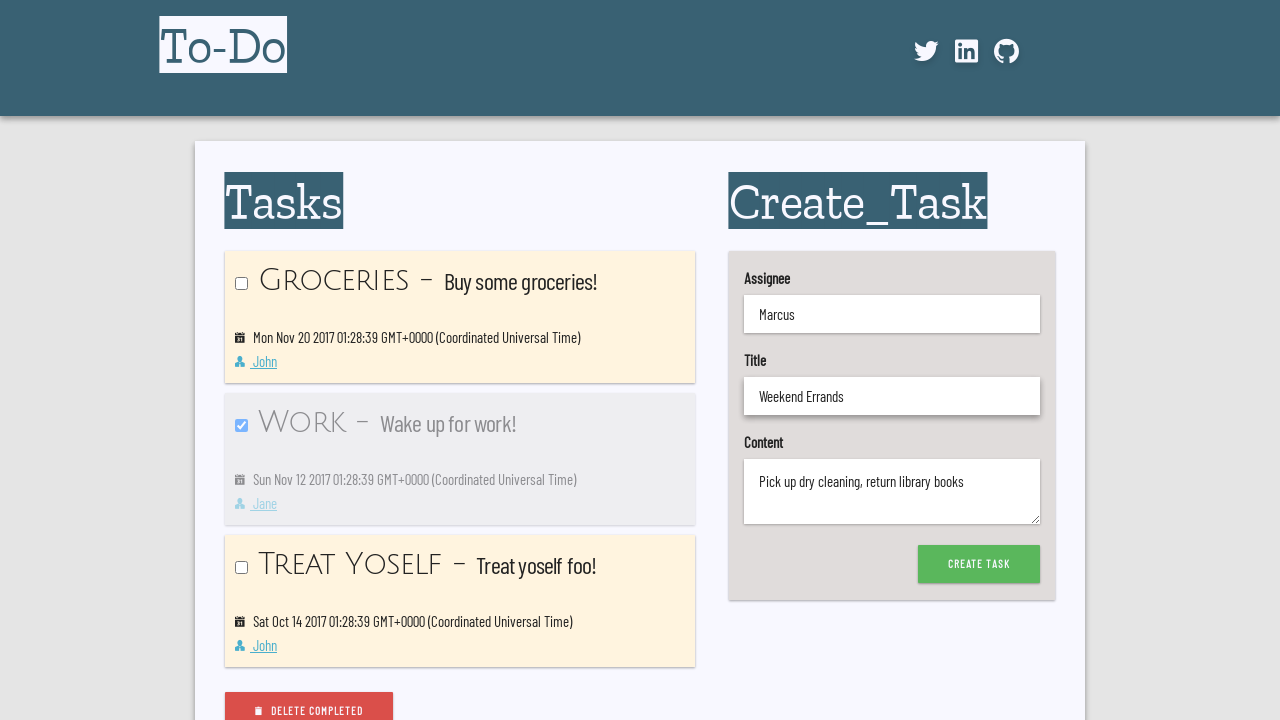

Clicked create button to submit the task at (979, 564) on .is-success.u-pull-right
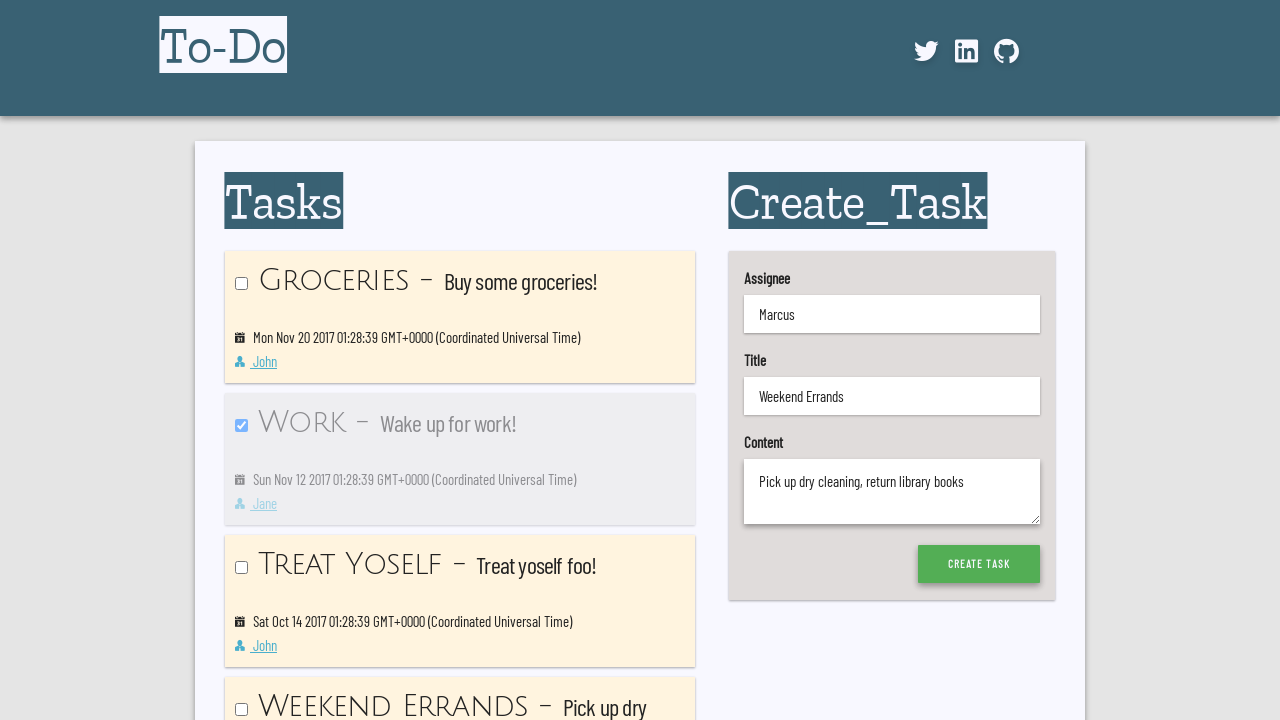

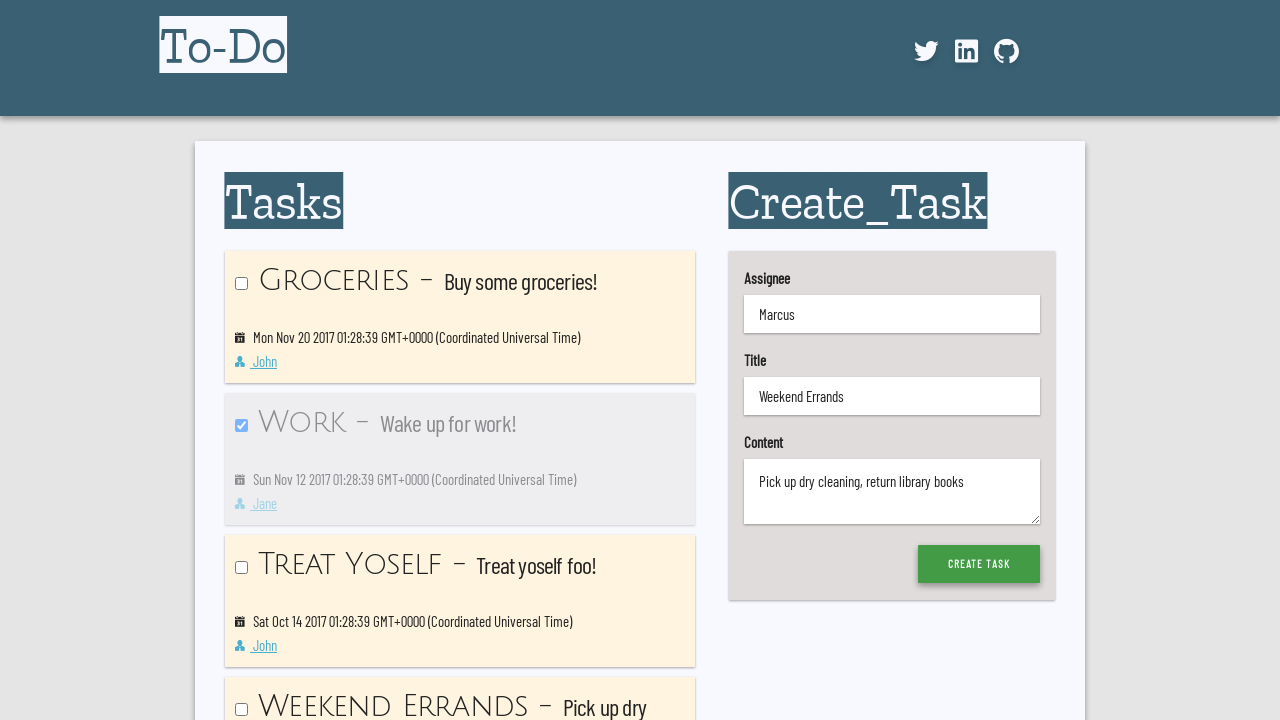